Tests prompt alert by entering text and accepting, then triggering another prompt and dismissing it.

Starting URL: https://demoqa.com/alerts

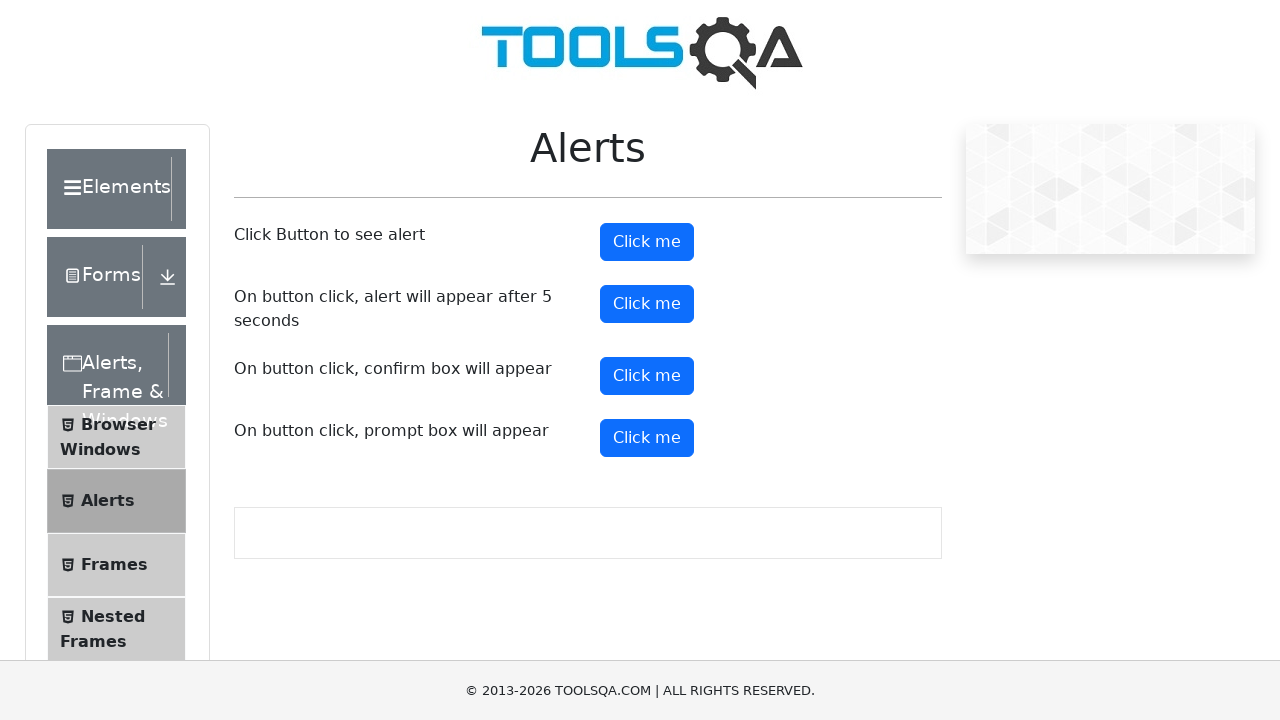

Scrolled down 200 pixels to make prompt buttons visible
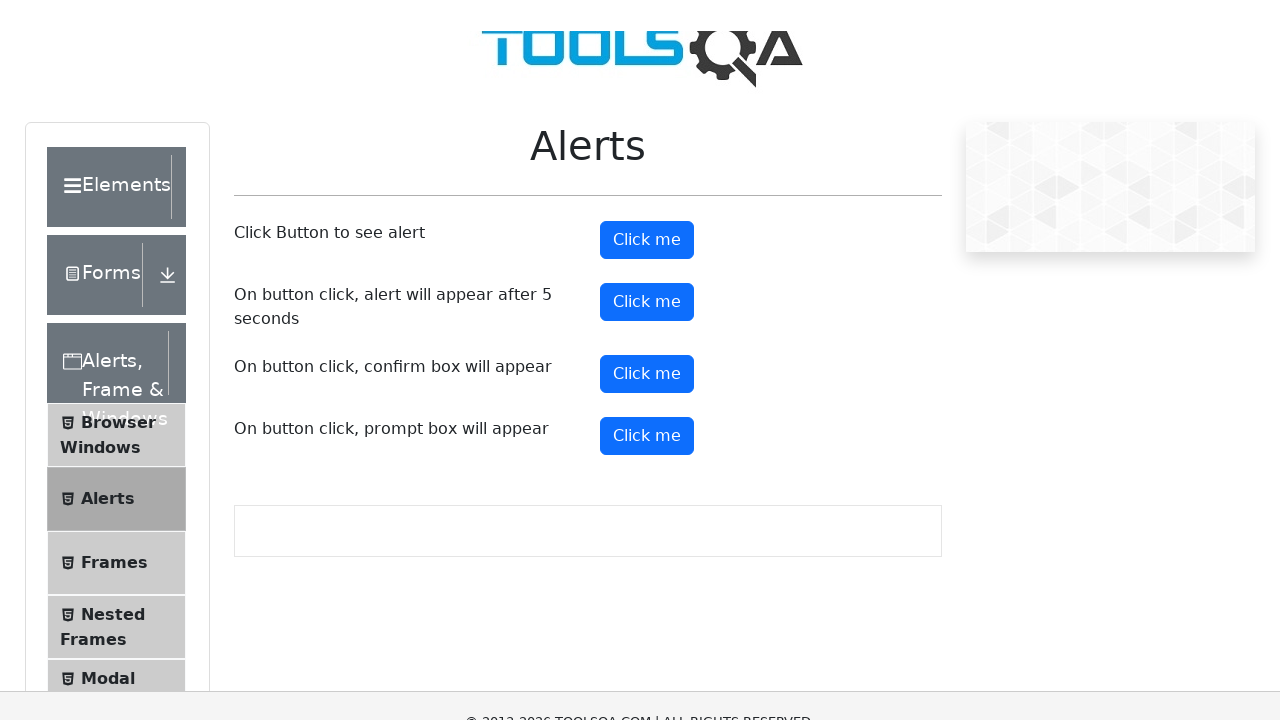

Prompt button is now visible
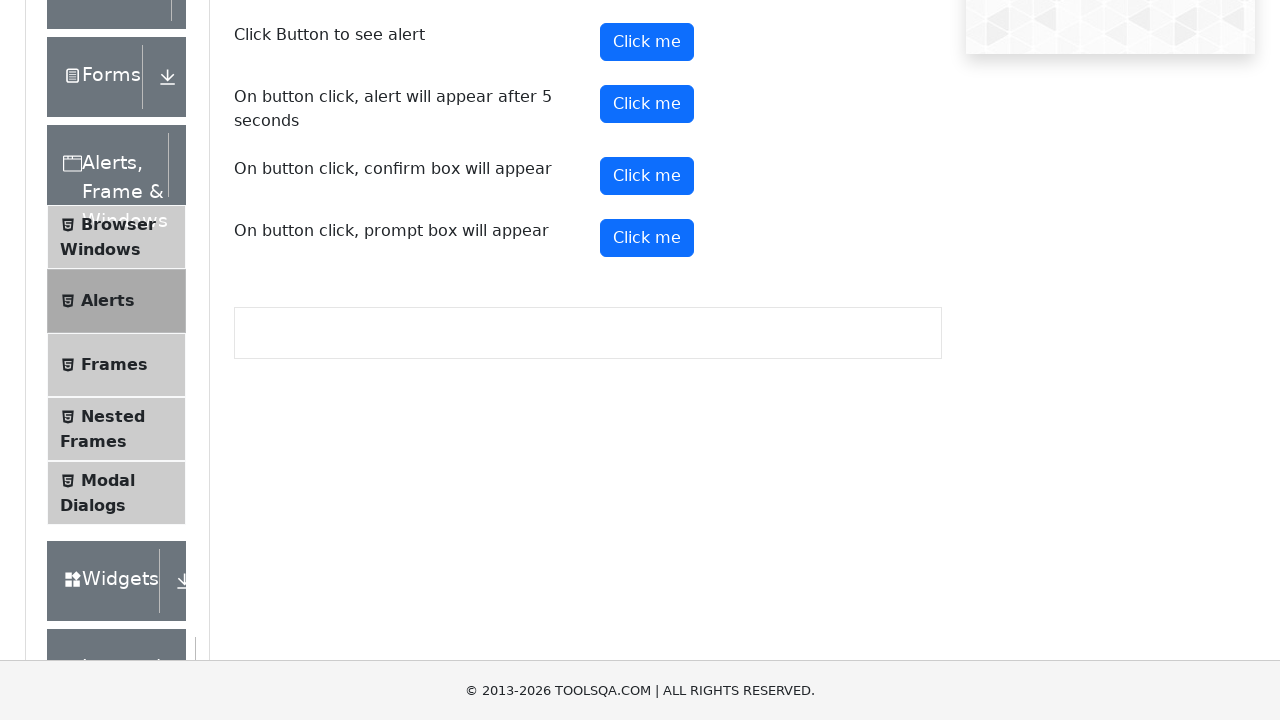

Set up dialog handler to accept first prompt with 'Sample test text'
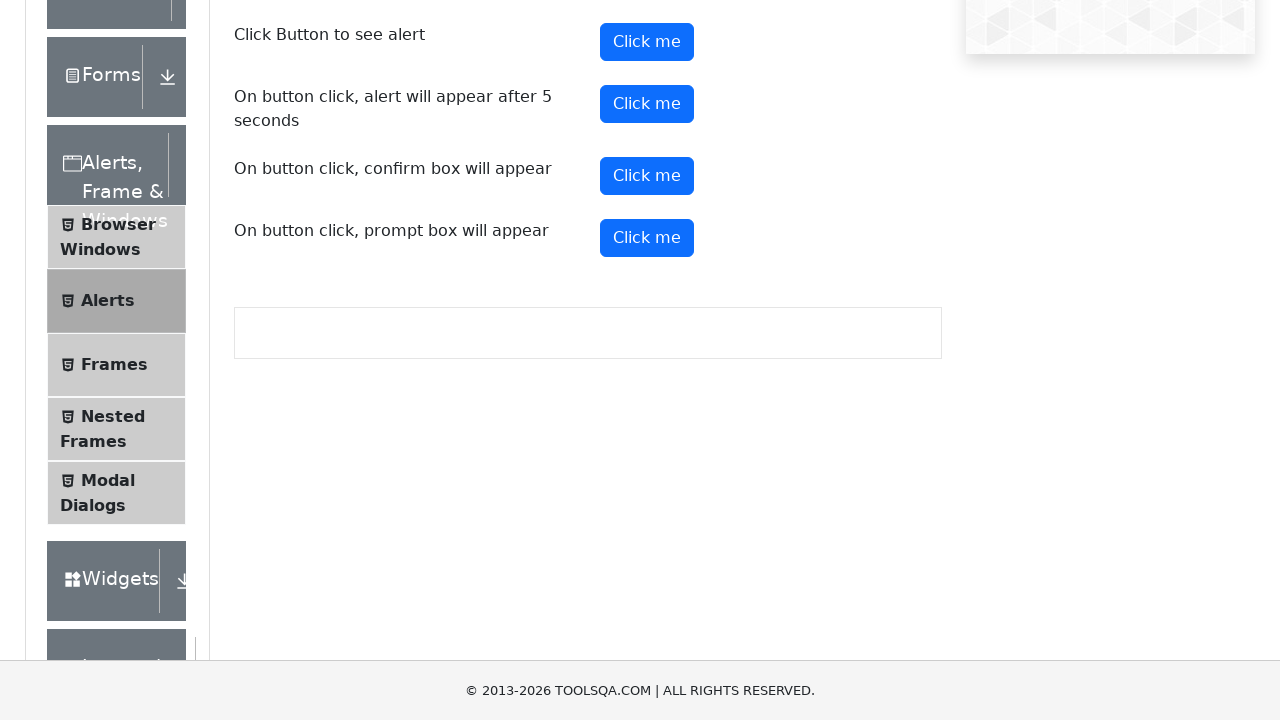

Clicked prompt button to trigger first prompt alert at (647, 238) on #promtButton
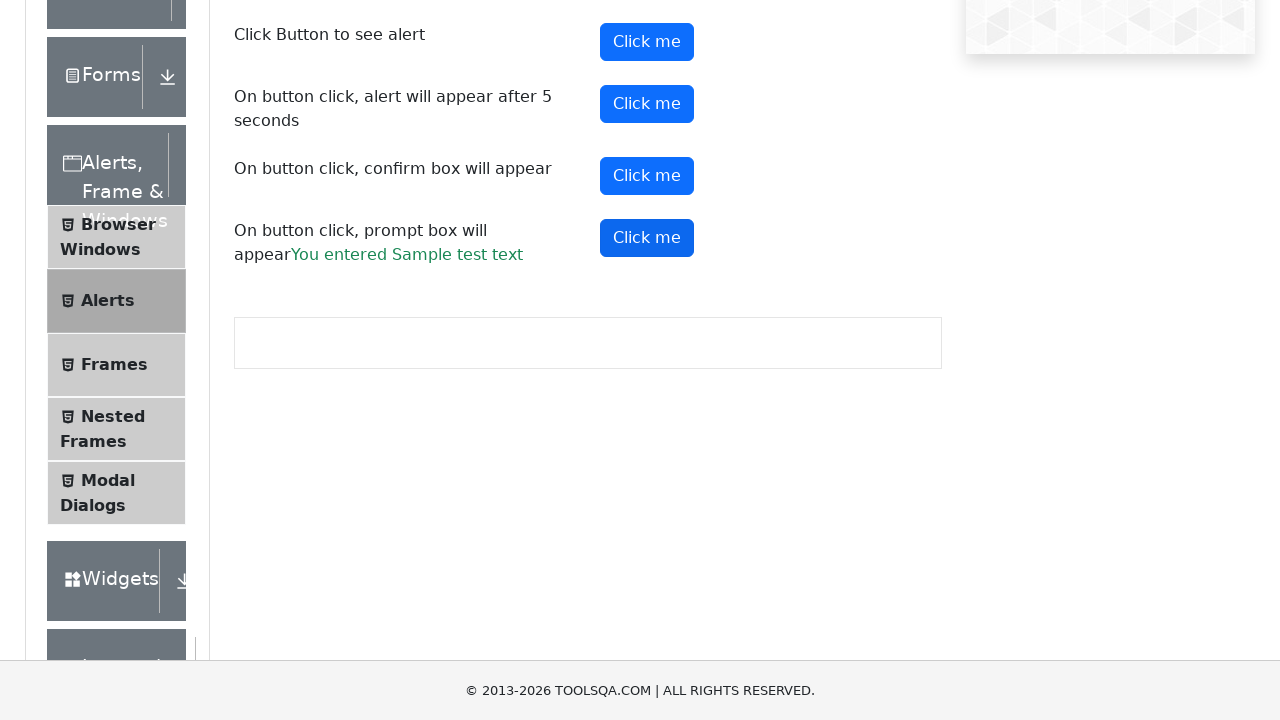

Waited 500ms for first prompt dialog to be handled
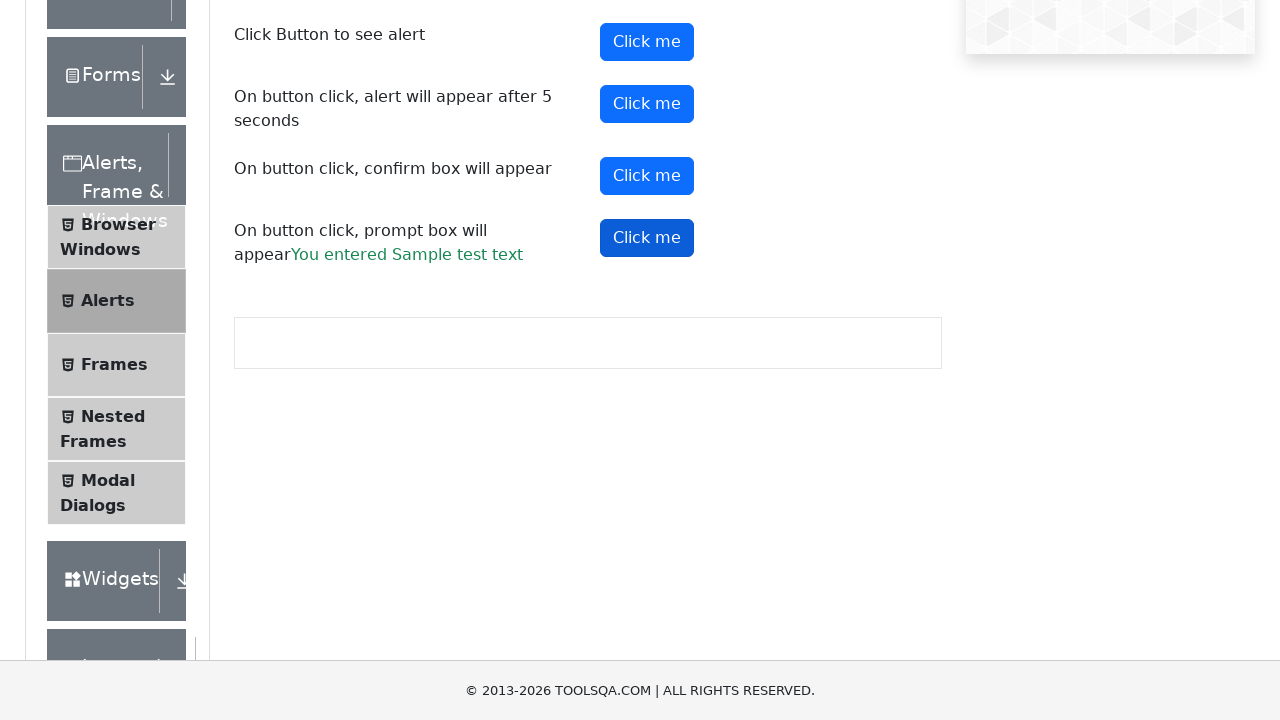

Set up dialog handler to dismiss second prompt
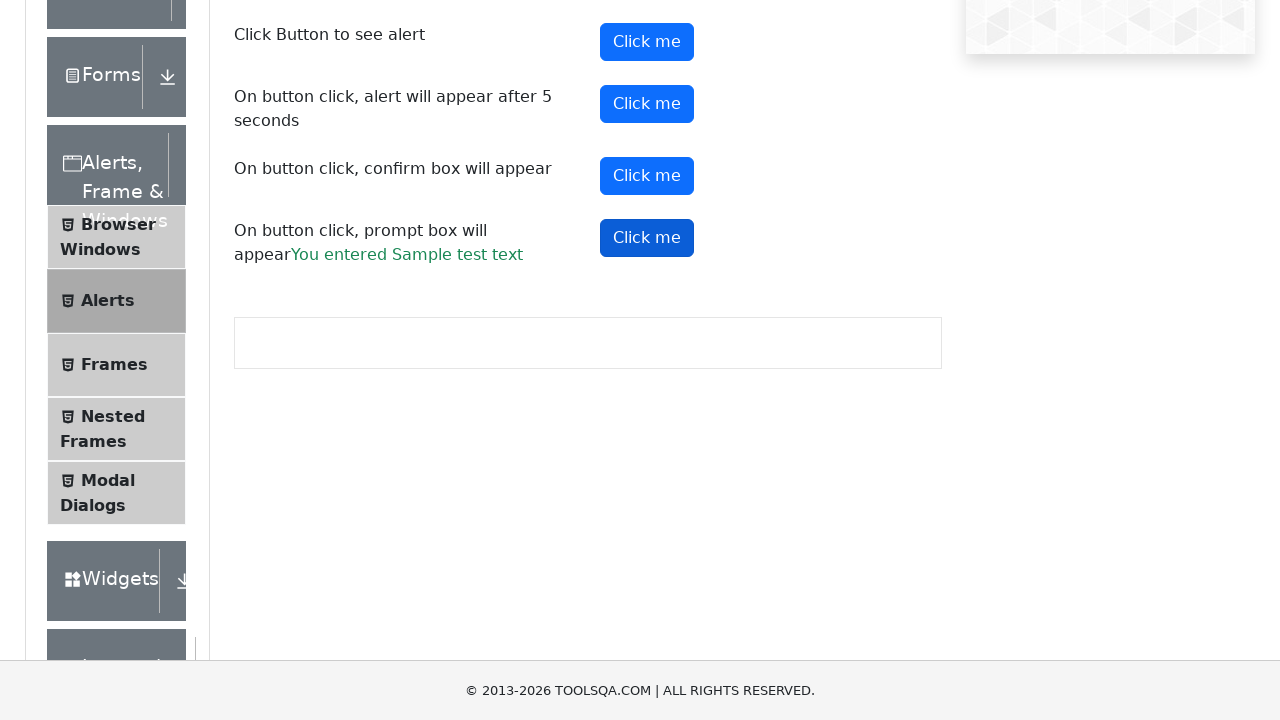

Clicked prompt button to trigger second prompt alert at (647, 238) on #promtButton
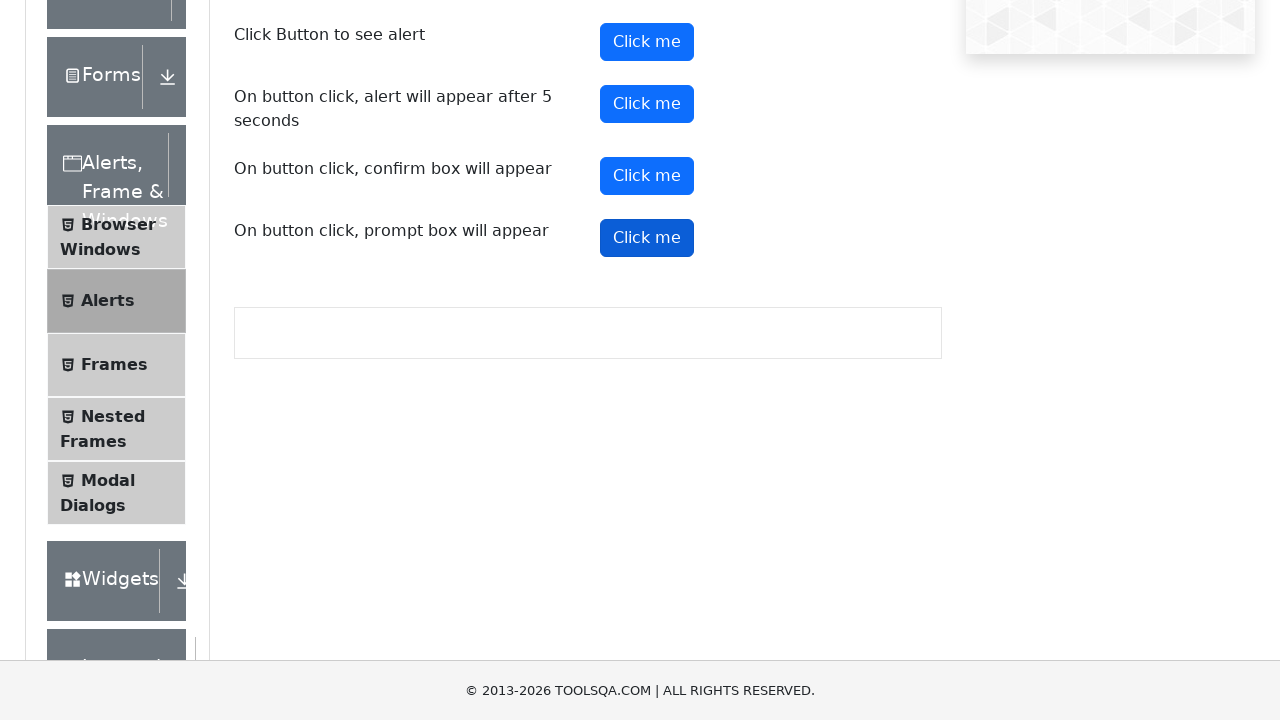

Waited 500ms for second prompt dialog to be handled
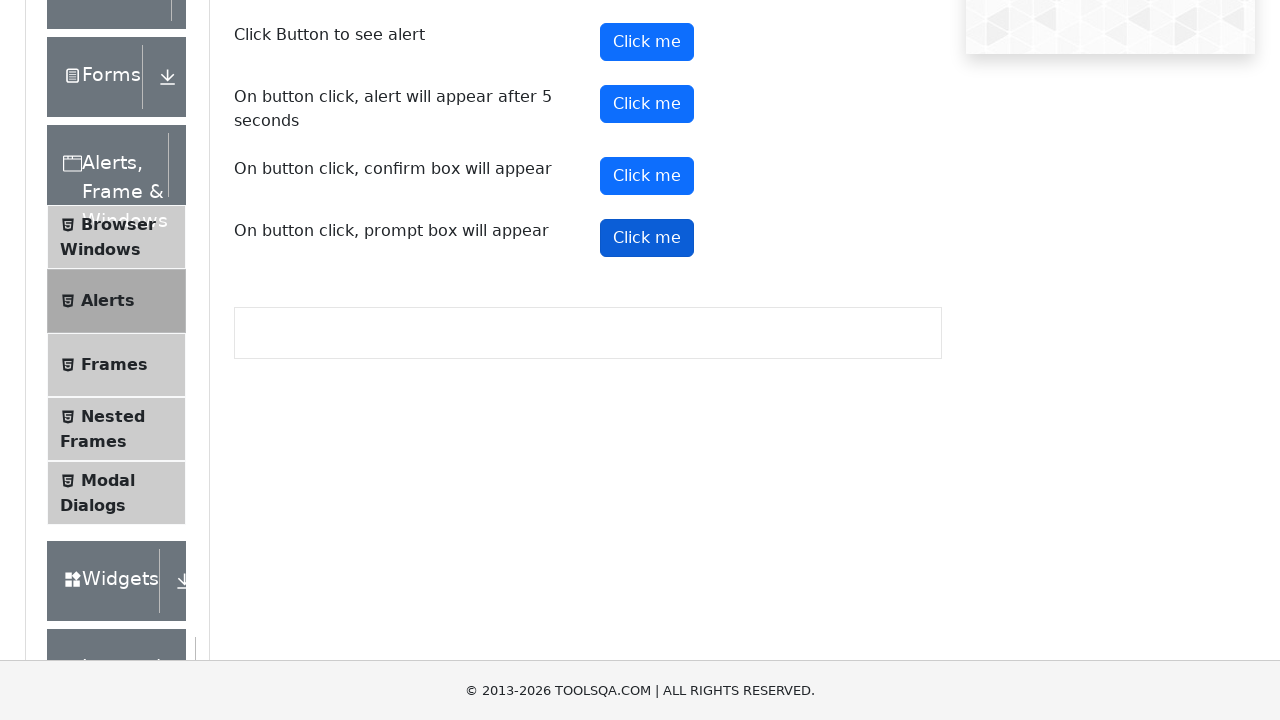

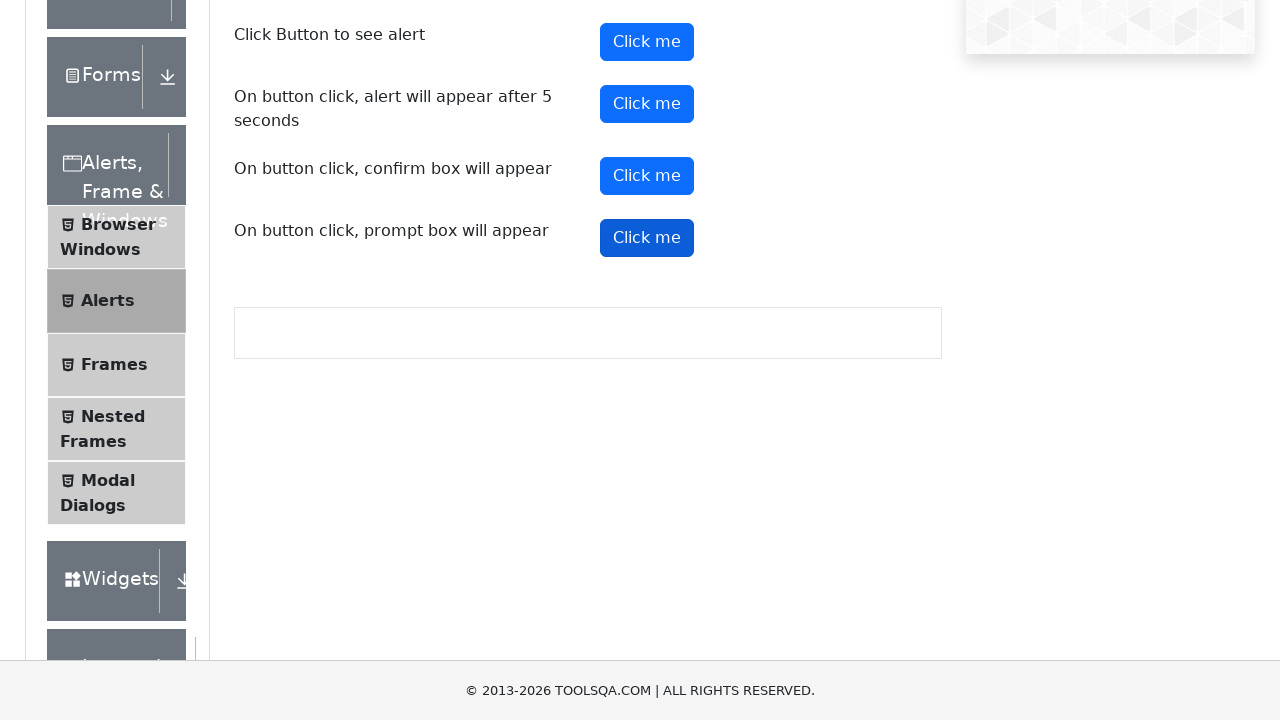